Tests window switching functionality by opening a new window, verifying content in the new window, and switching back to the parent window

Starting URL: https://the-internet.herokuapp.com/windows

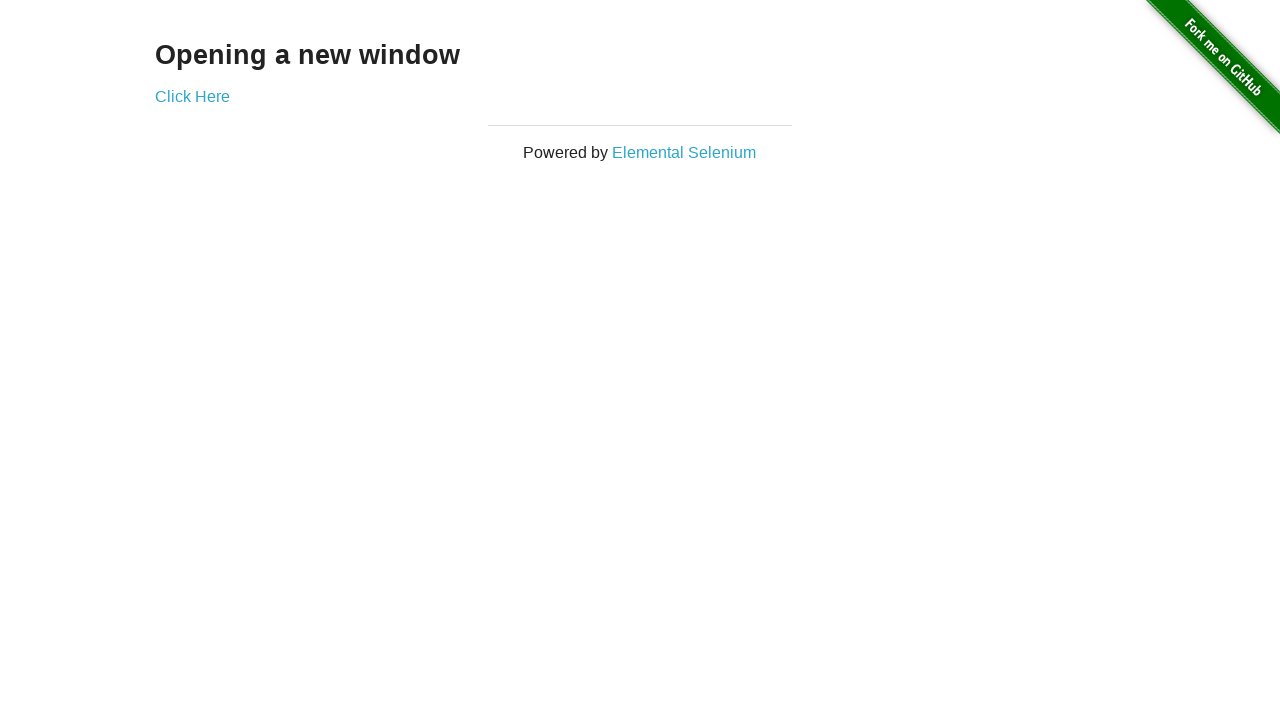

Clicked 'Click Here' link to open new window at (192, 96) on text=Click Here
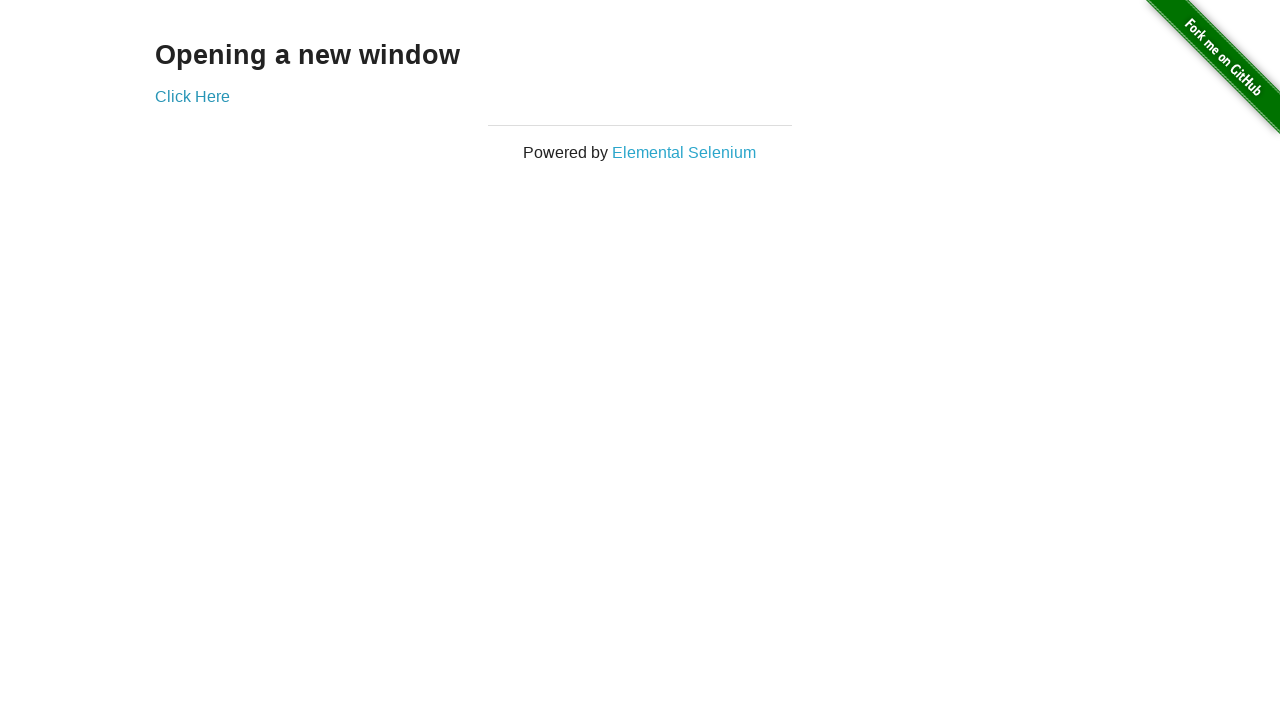

Waited for new window to open
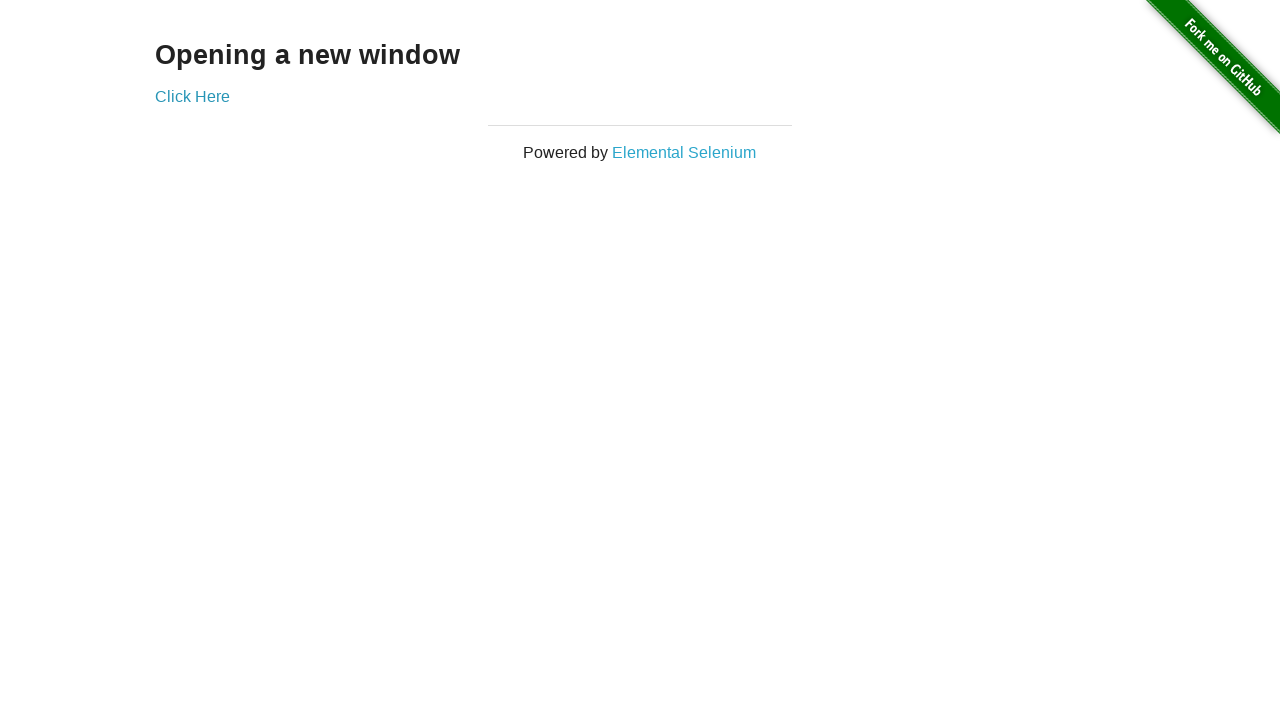

Retrieved all open pages from context
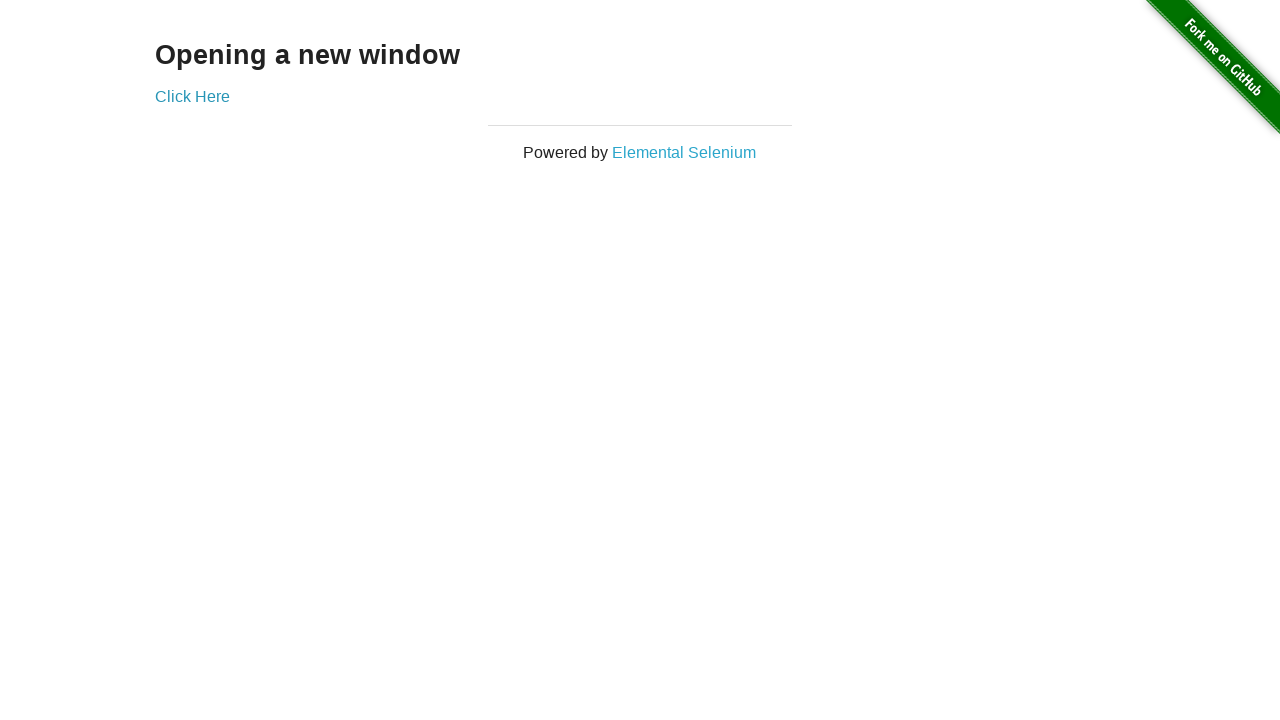

Switched to new window (second page in context)
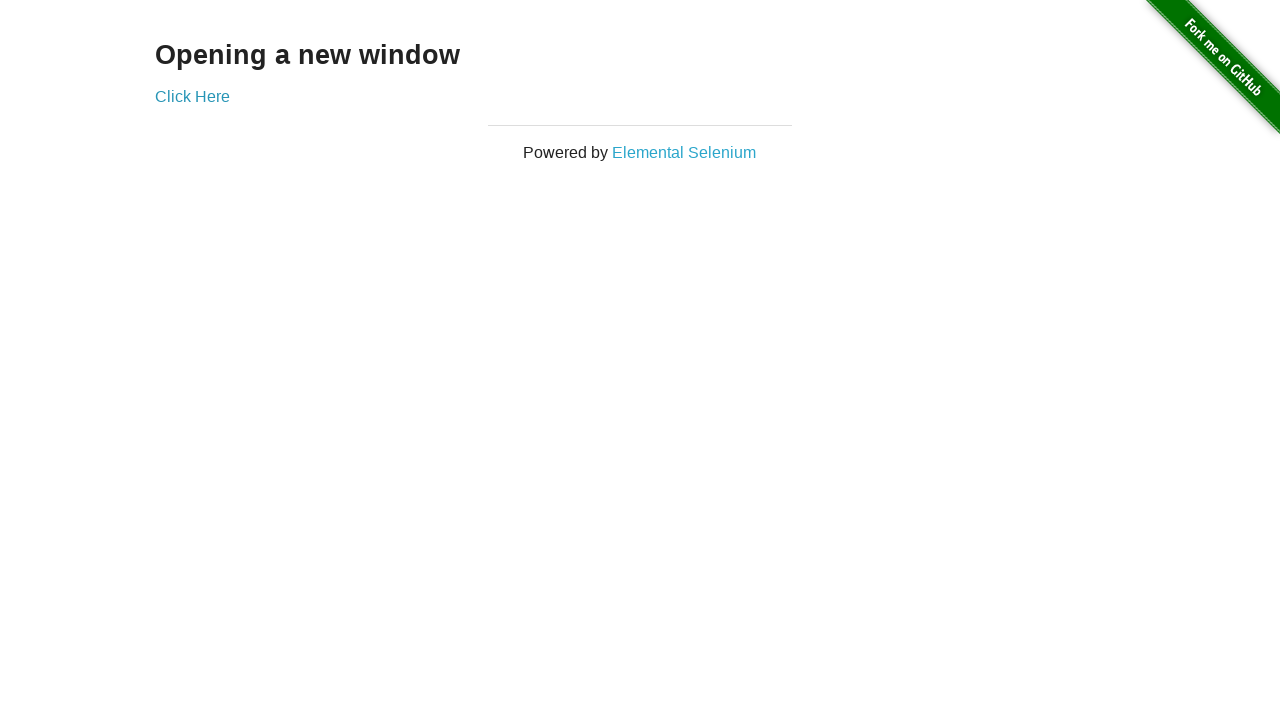

Retrieved heading text from new window: 'New Window'
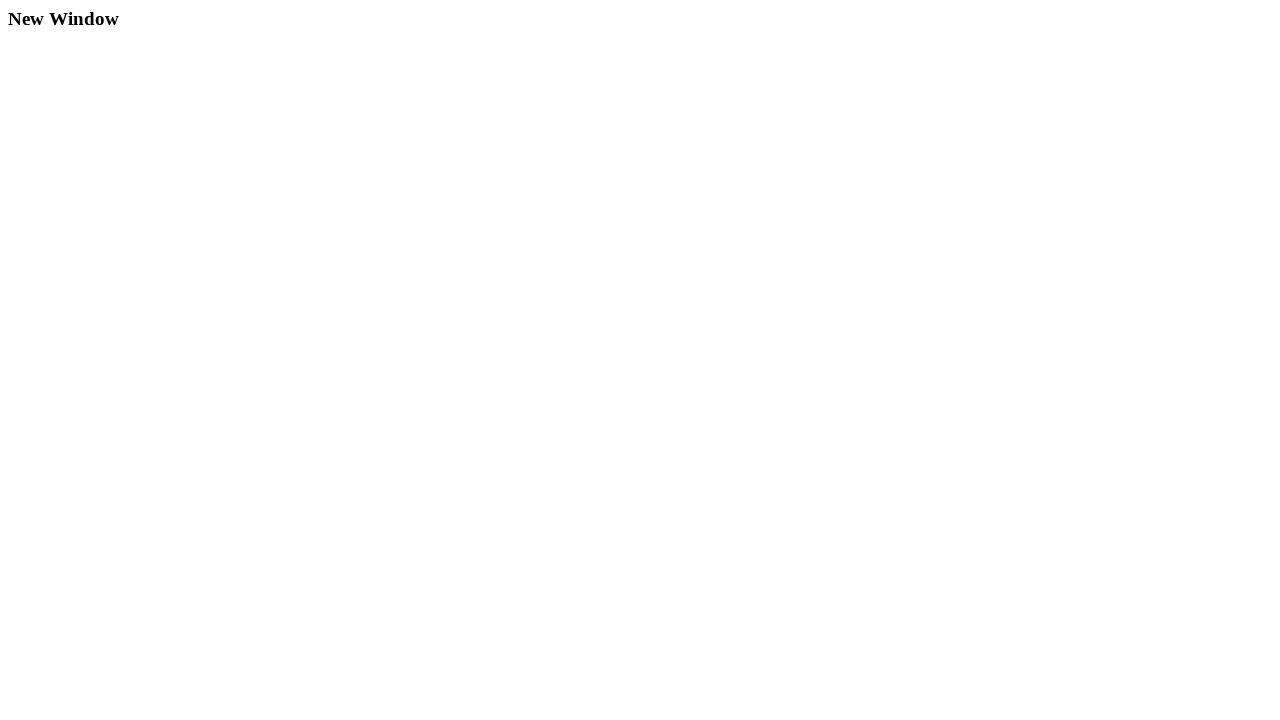

Closed the new window
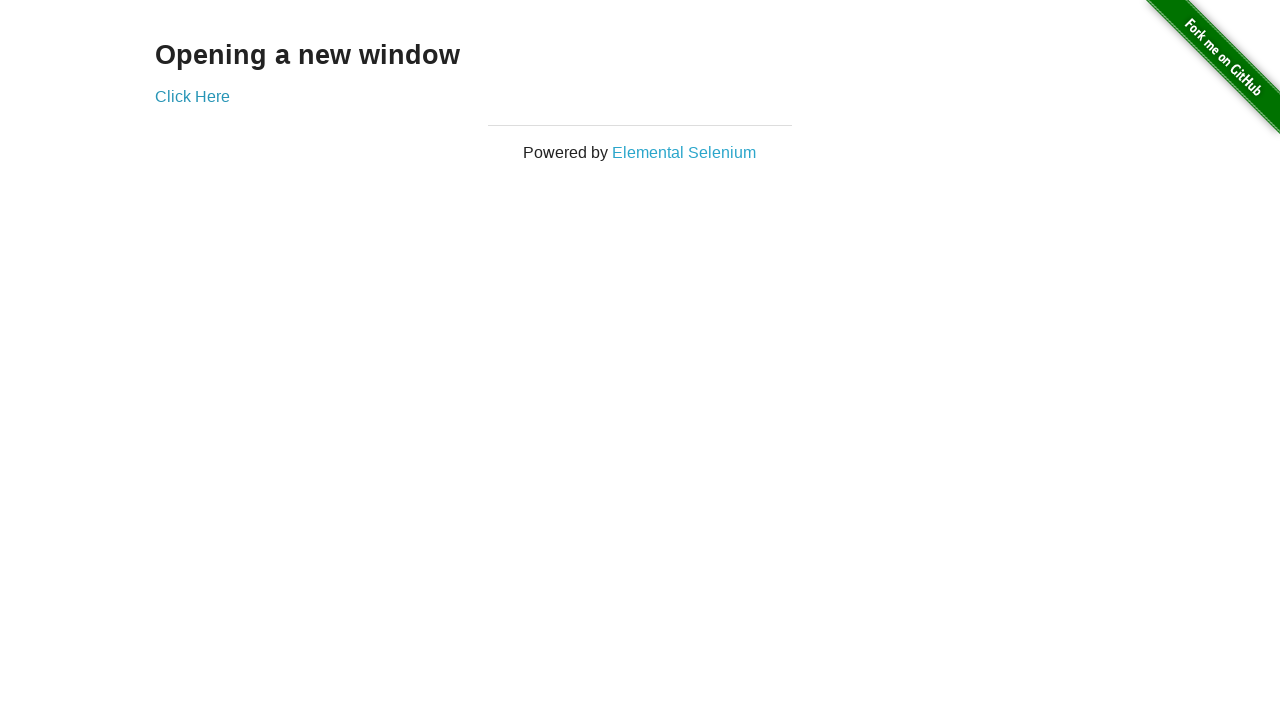

Verified parent window content - 'Opening a new window' heading is present
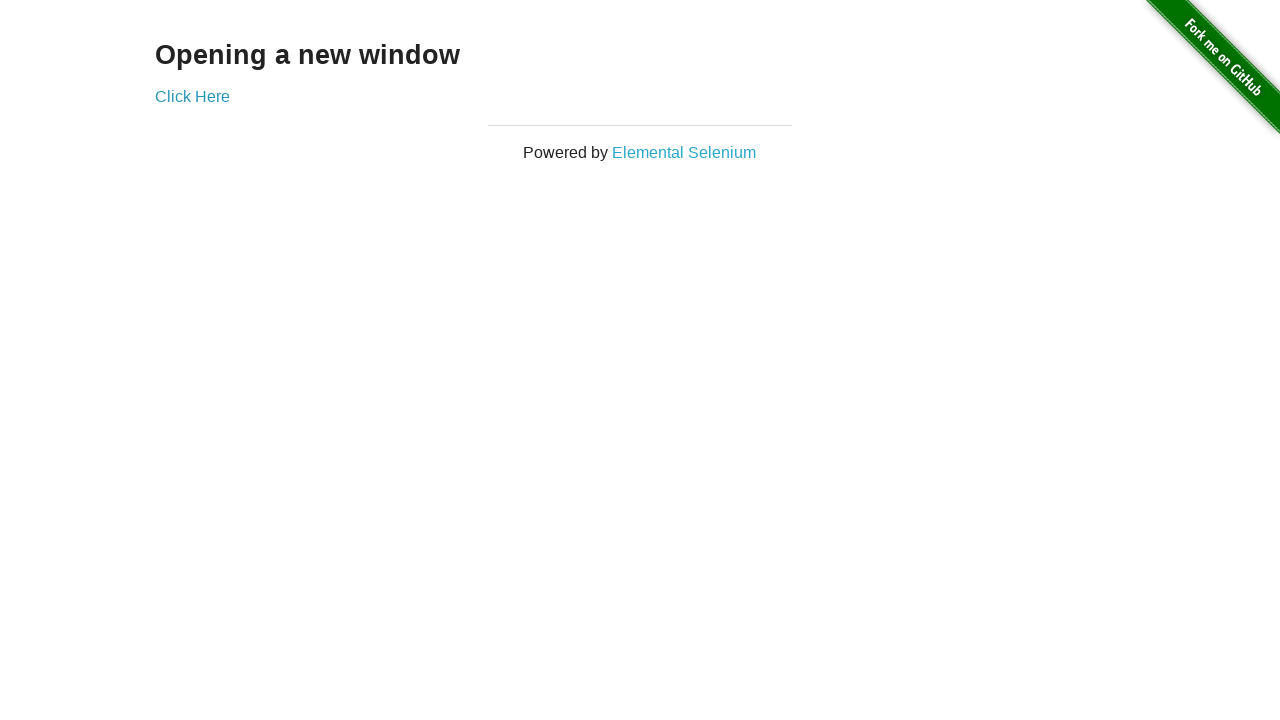

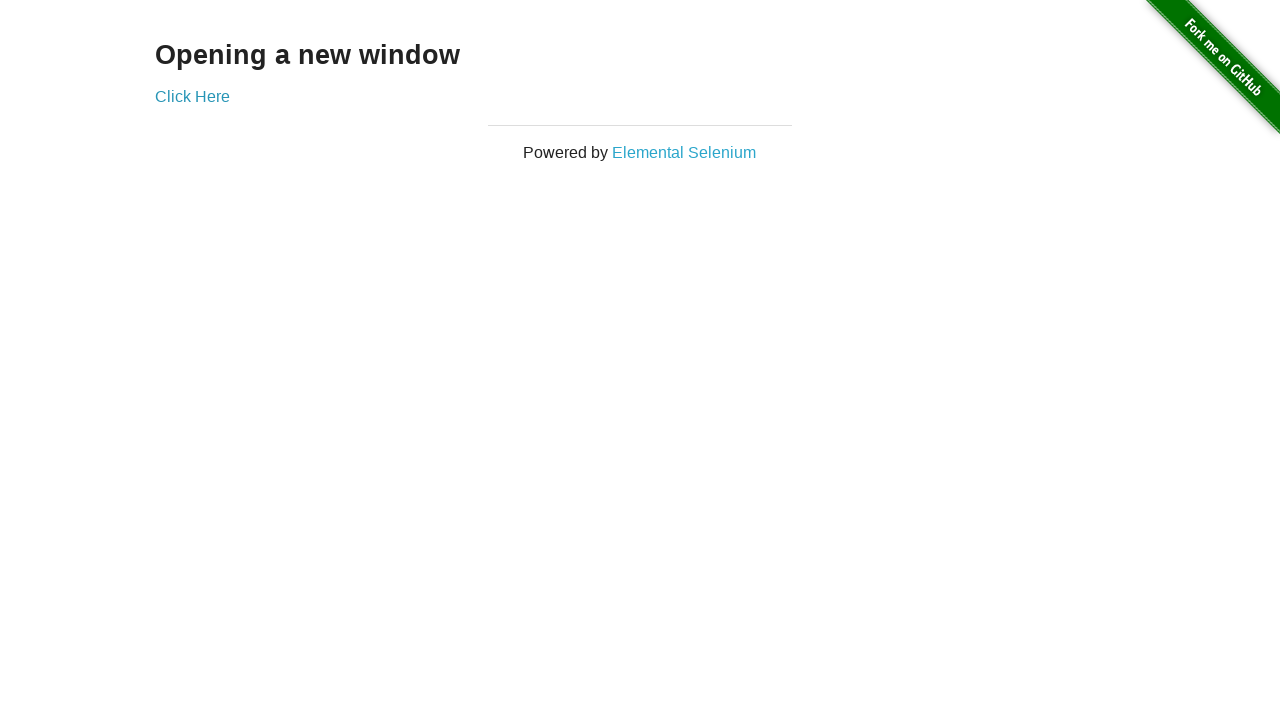